Navigates to LiveScore website and then navigates to a specific sports section (Champions League football) to view live scores

Starting URL: http://www.livescore.com/

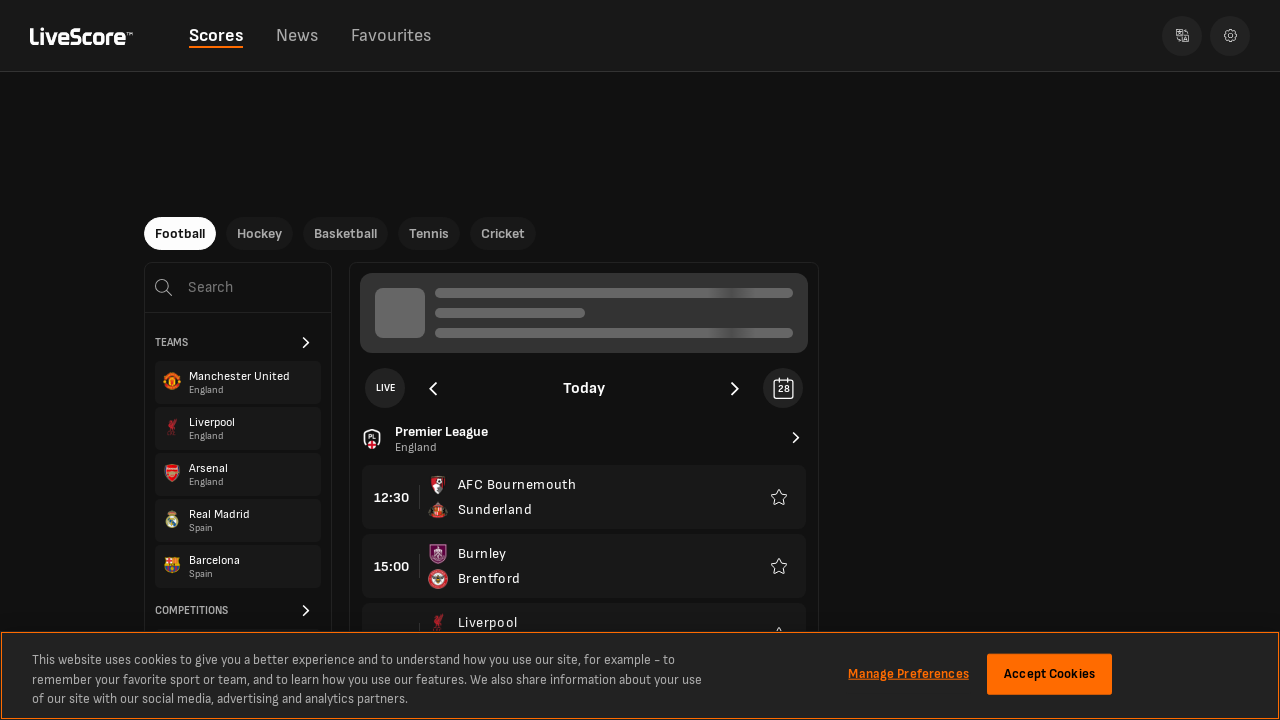

Waited for main LiveScore page to load (networkidle)
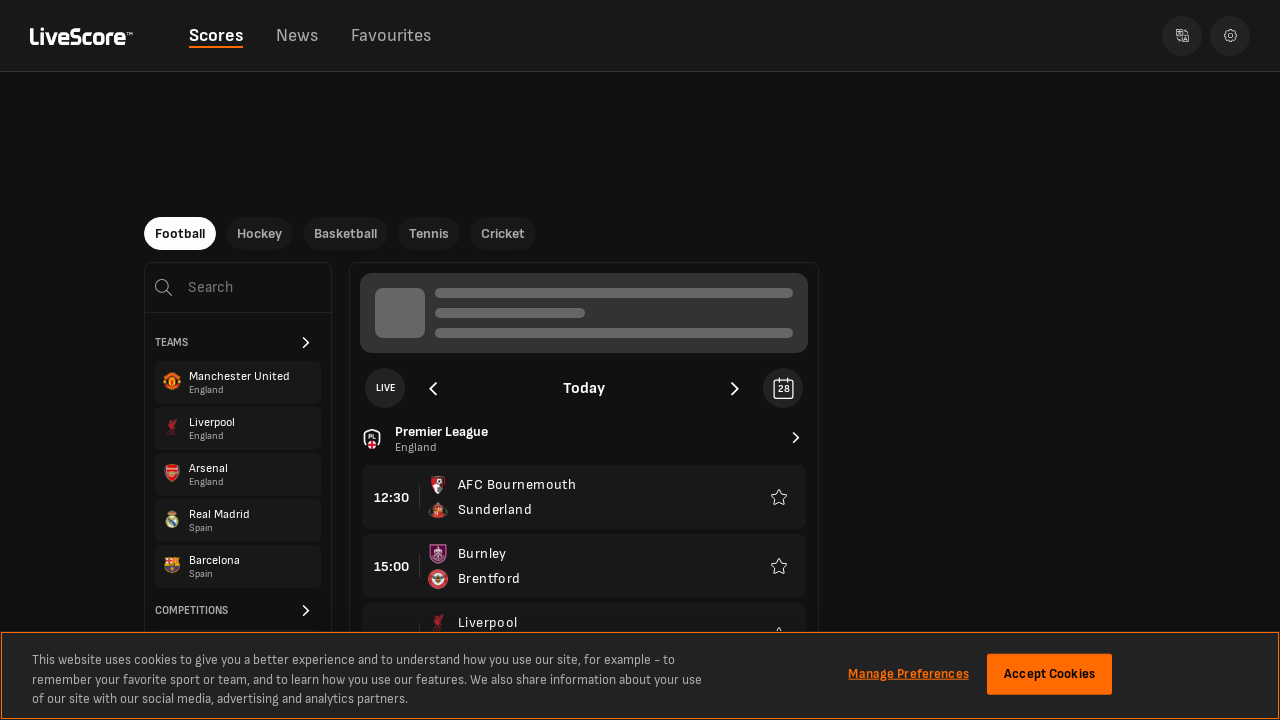

Navigated to Champions League section
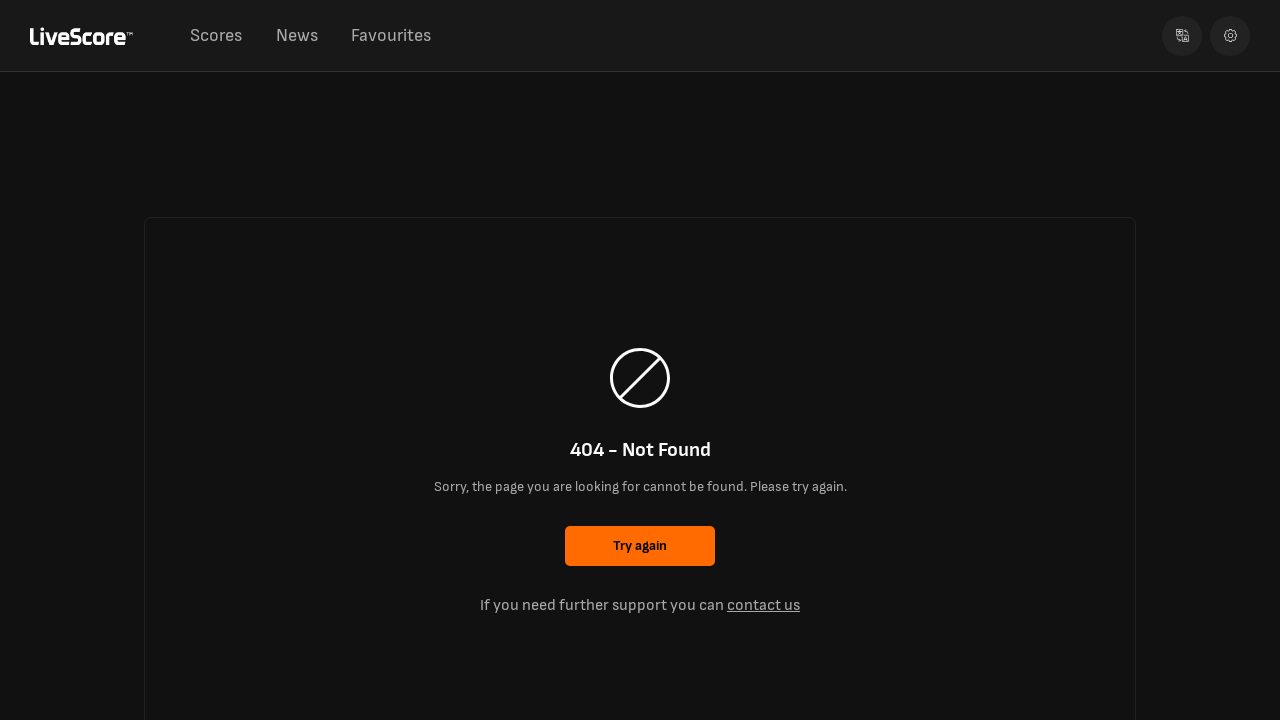

Waited for Champions League page to load (networkidle)
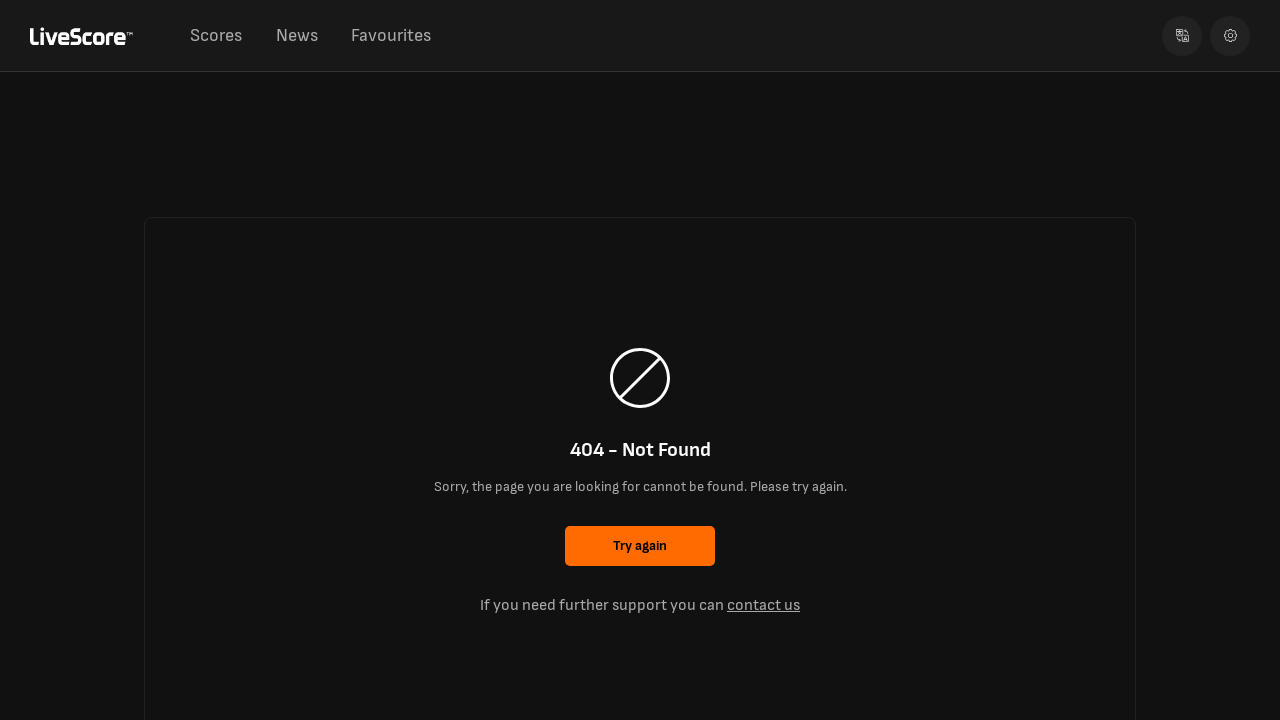

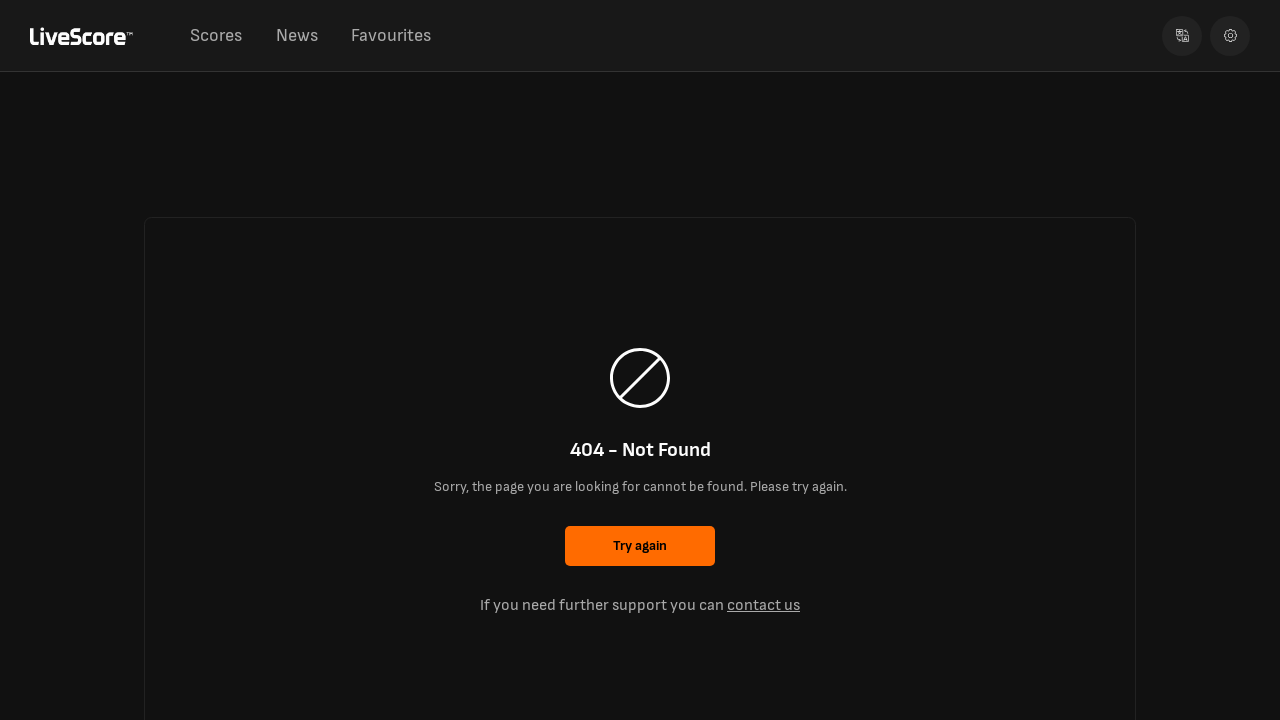